Tests opening a new window by clicking a link and verifying the new window URL

Starting URL: https://the-internet.herokuapp.com/windows

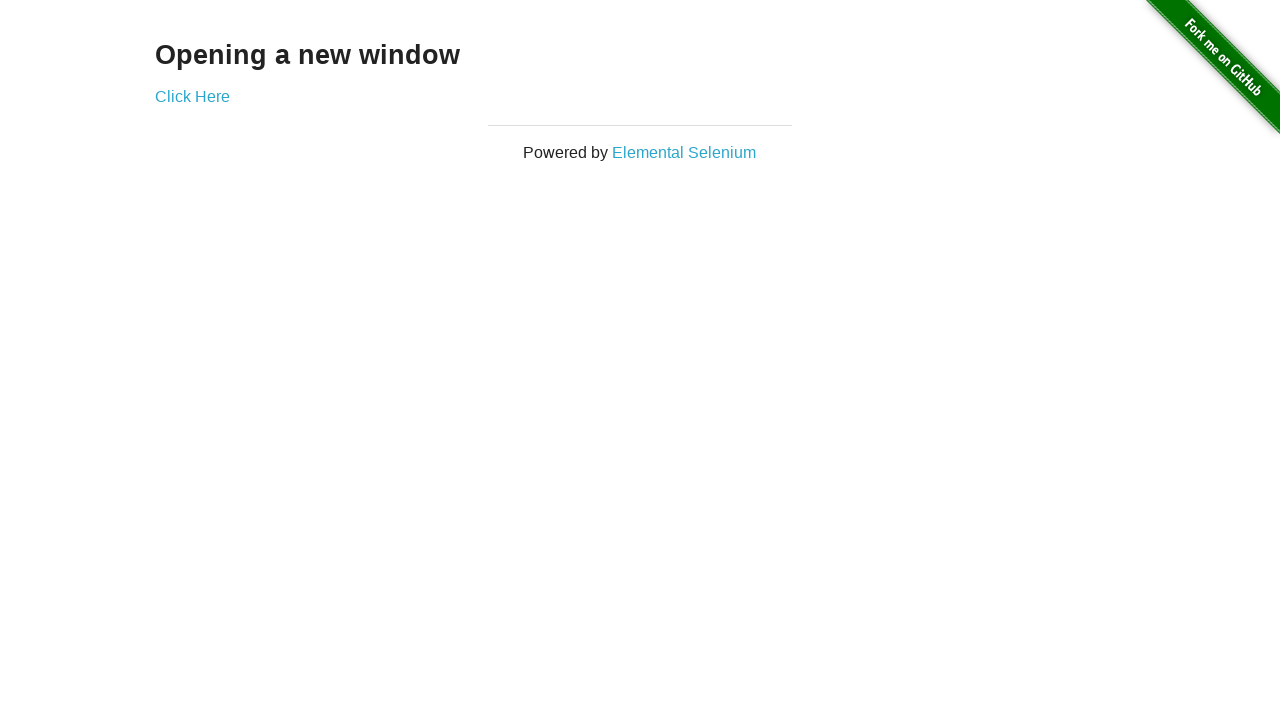

Clicked 'Click Here' link to open new window at (192, 96) on text=Click Here
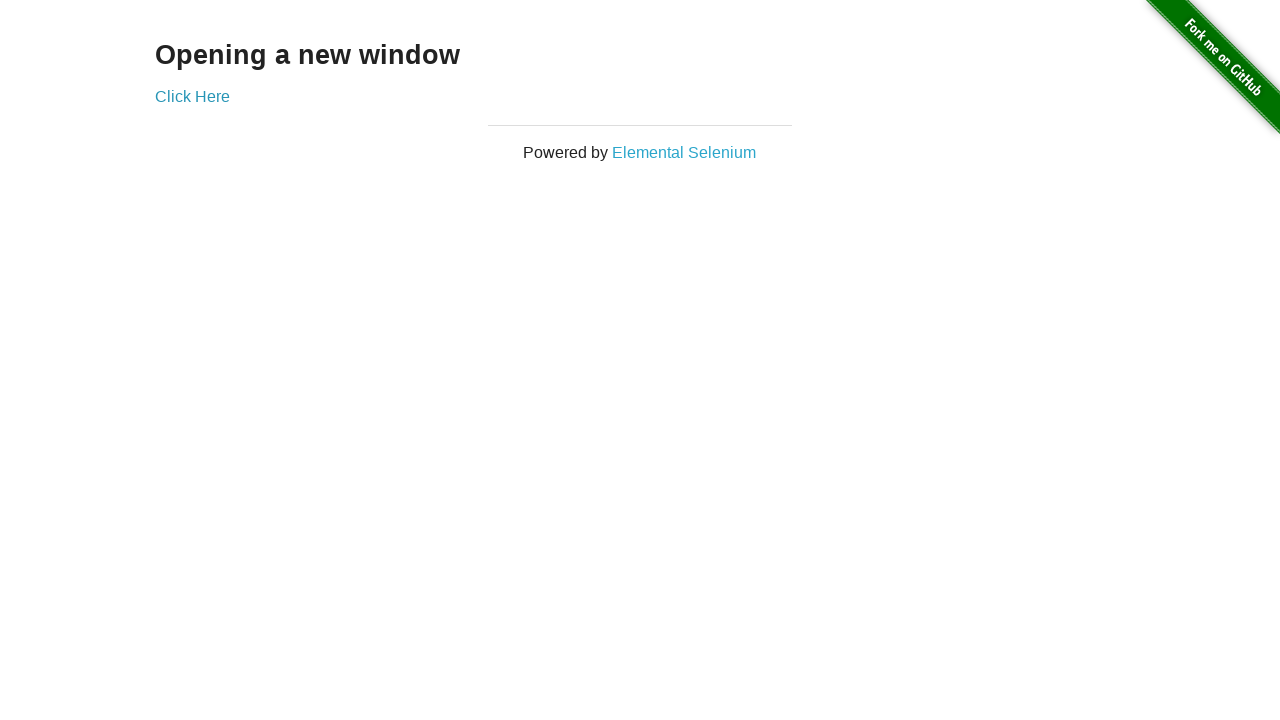

New window opened and captured
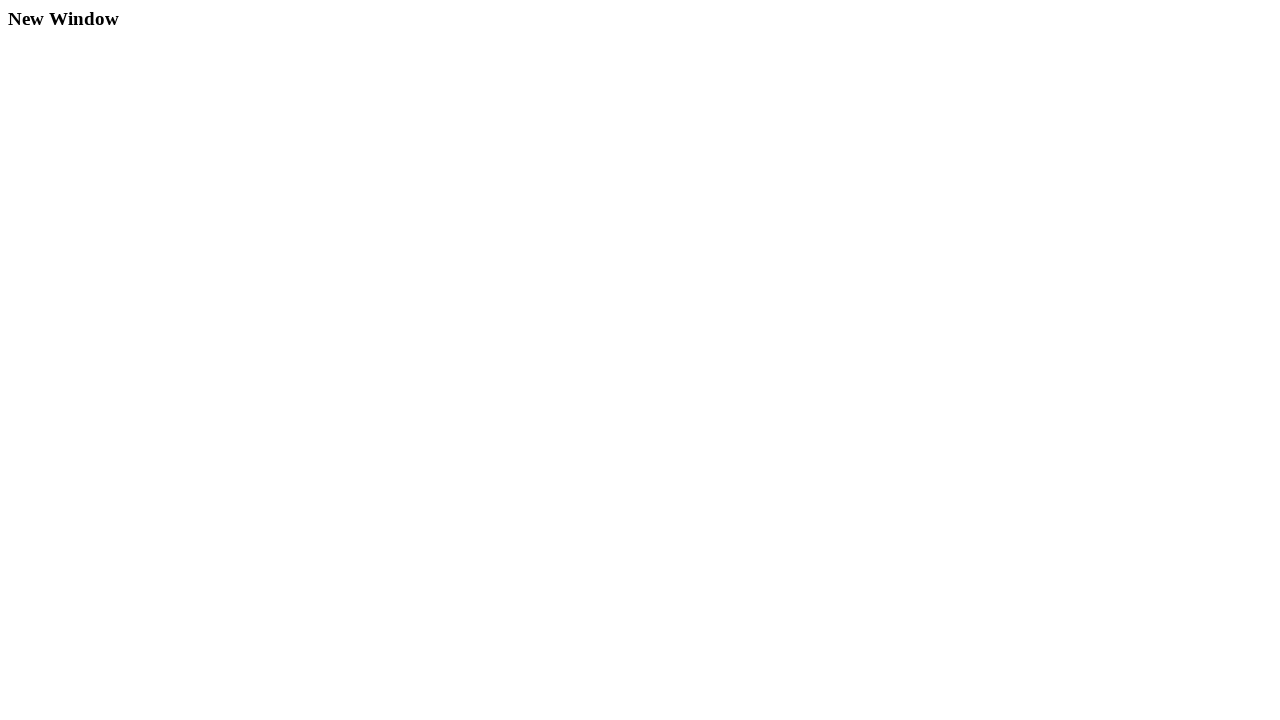

New window page fully loaded
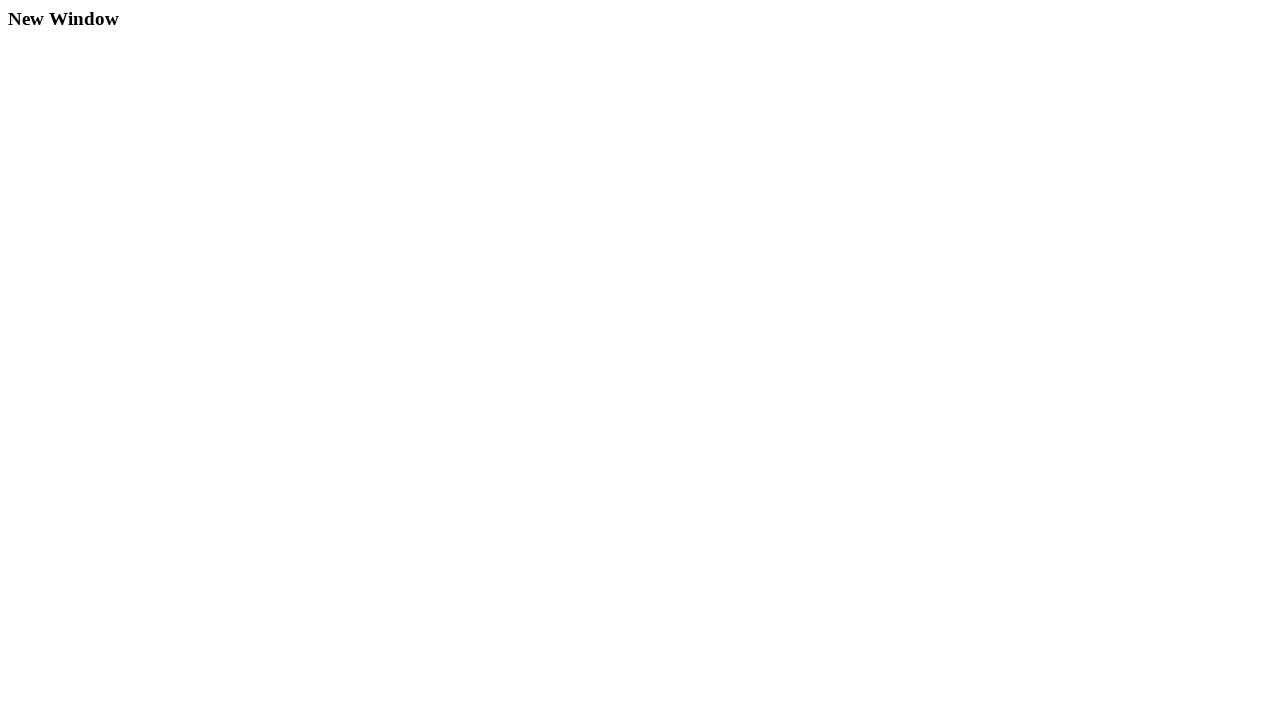

Verified new window URL is https://the-internet.herokuapp.com/windows/new
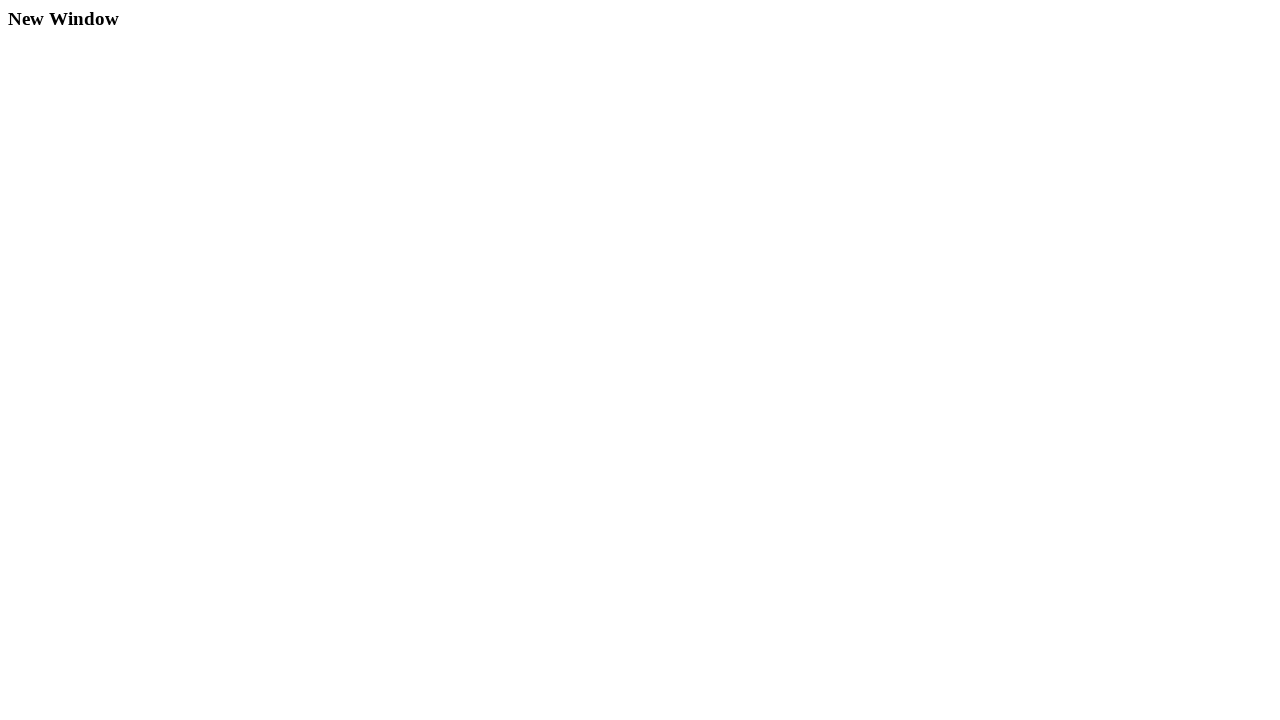

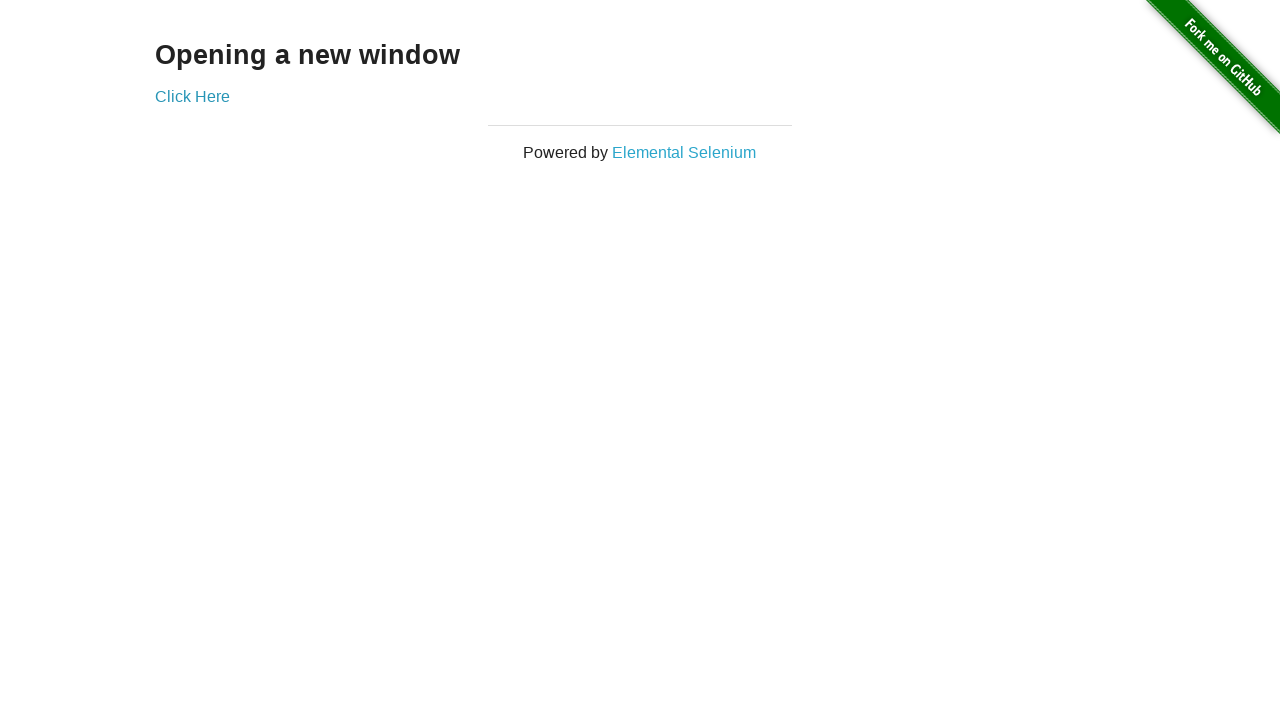